Tests drag and drop action by dragging element from 'box A' to 'box B'

Starting URL: https://crossbrowsertesting.github.io/drag-and-drop

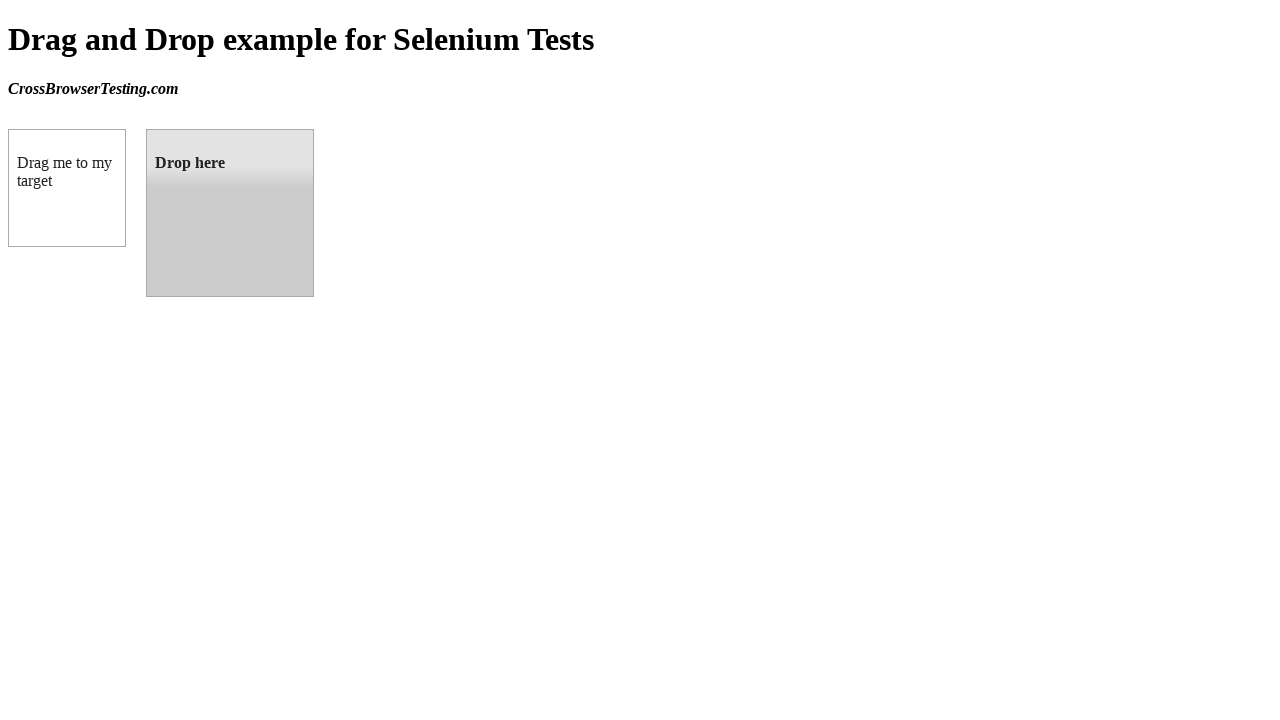

Navigated to drag and drop test page
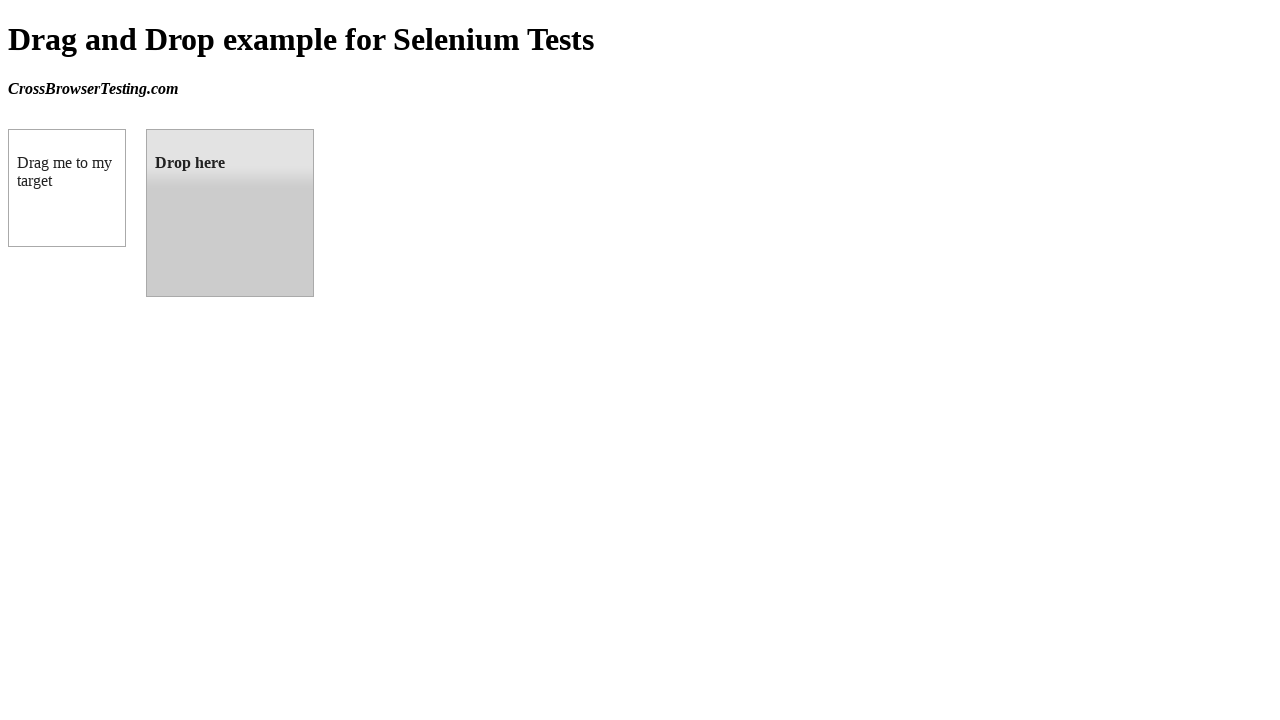

Located source element (box A) with id 'draggable'
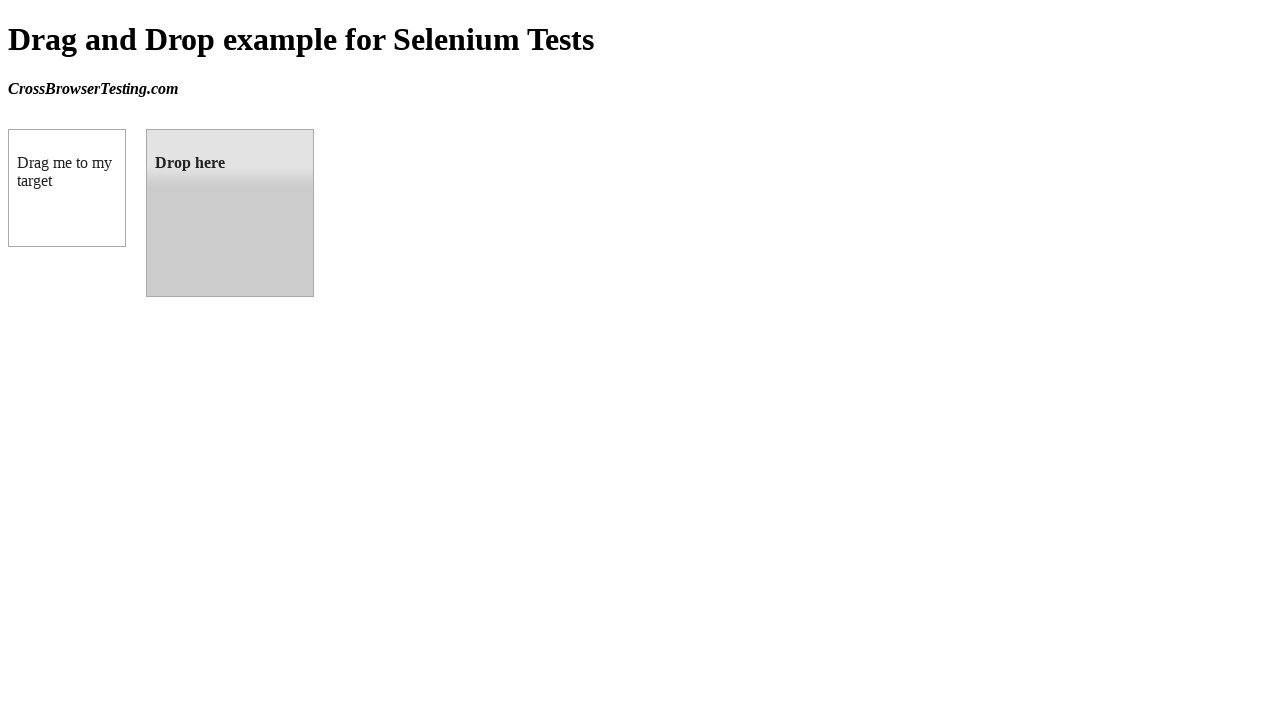

Located target element (box B) with id 'droppable'
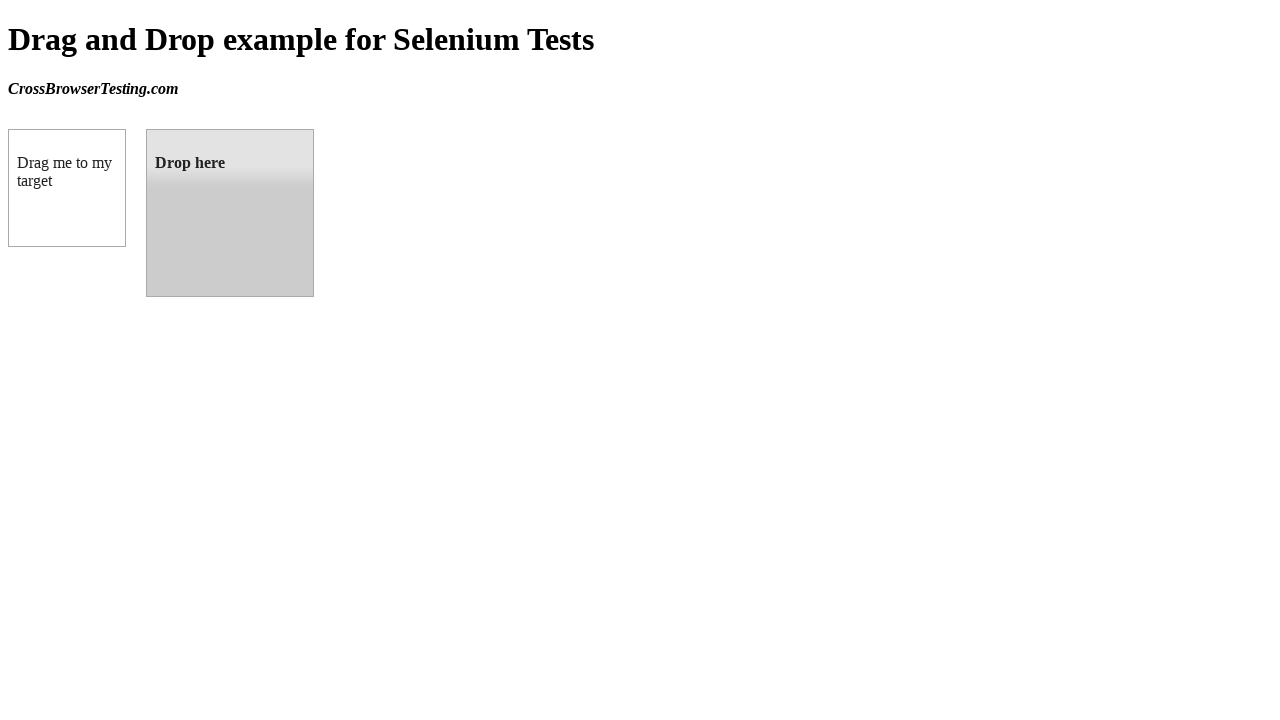

Dragged element from box A to box B at (230, 213)
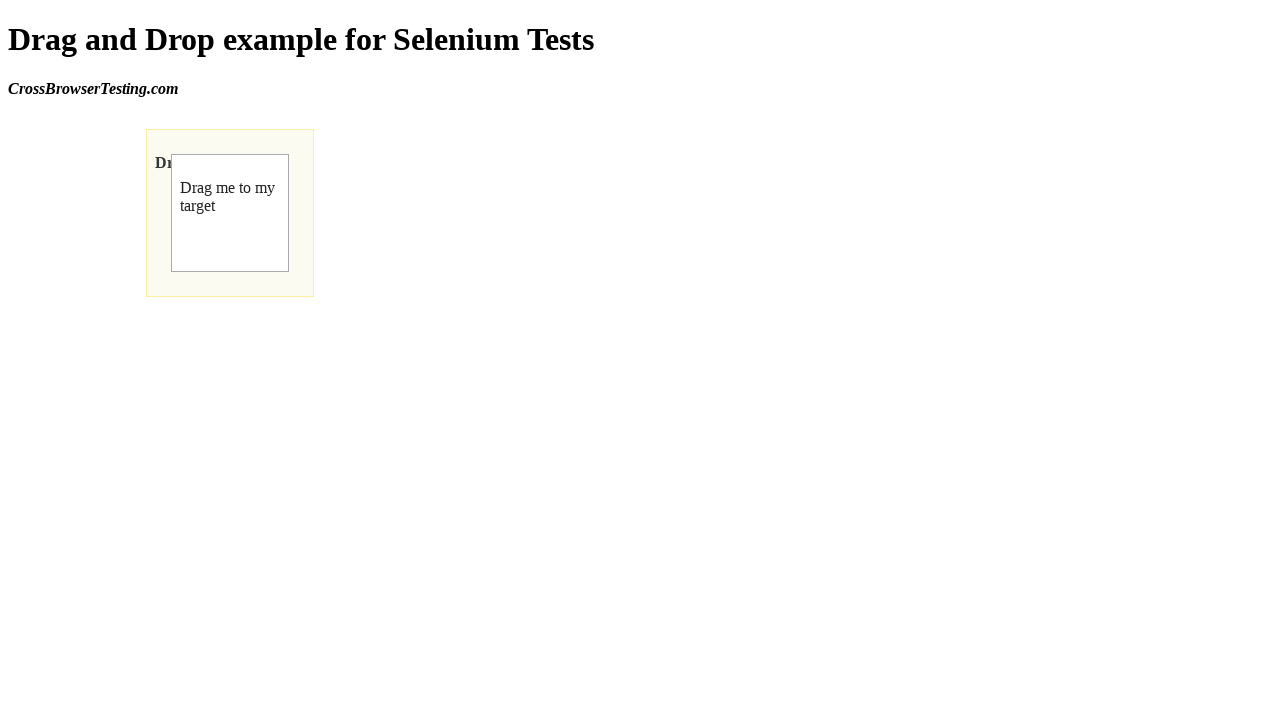

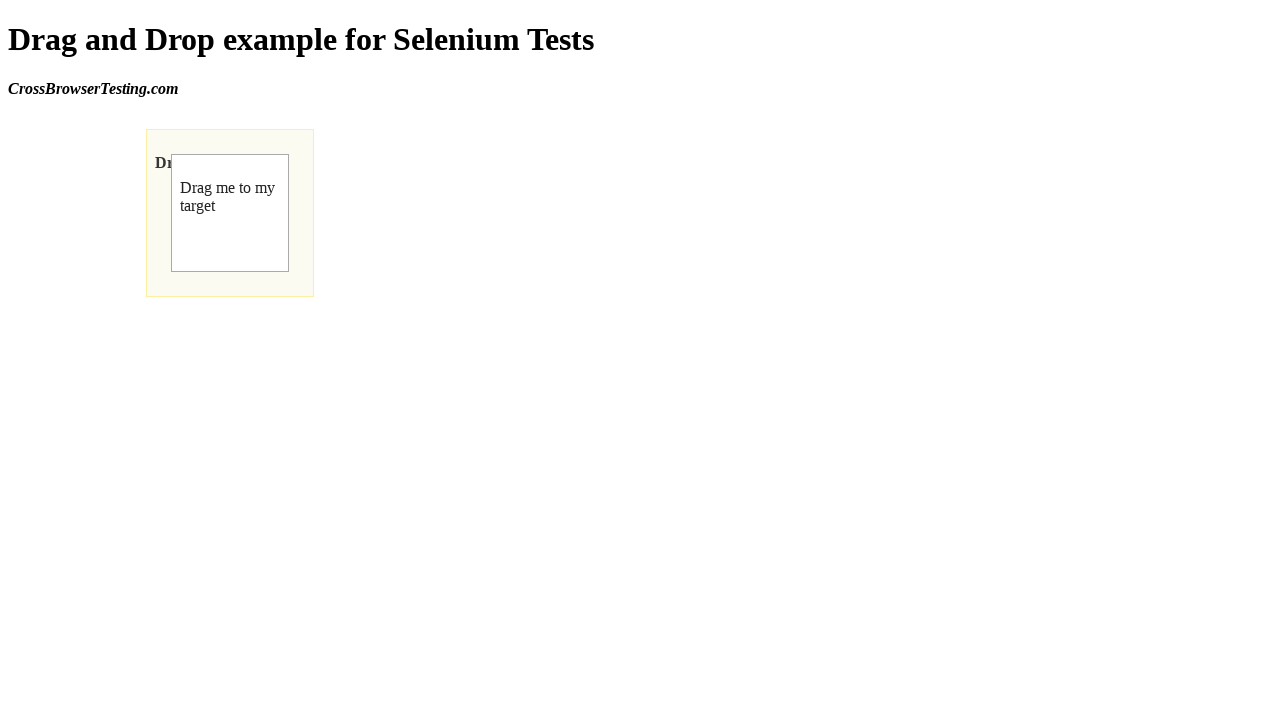